Tests adding multiple todo items to the TodoMVC application and verifies all items appear in the list.

Starting URL: https://demo.playwright.dev/todomvc

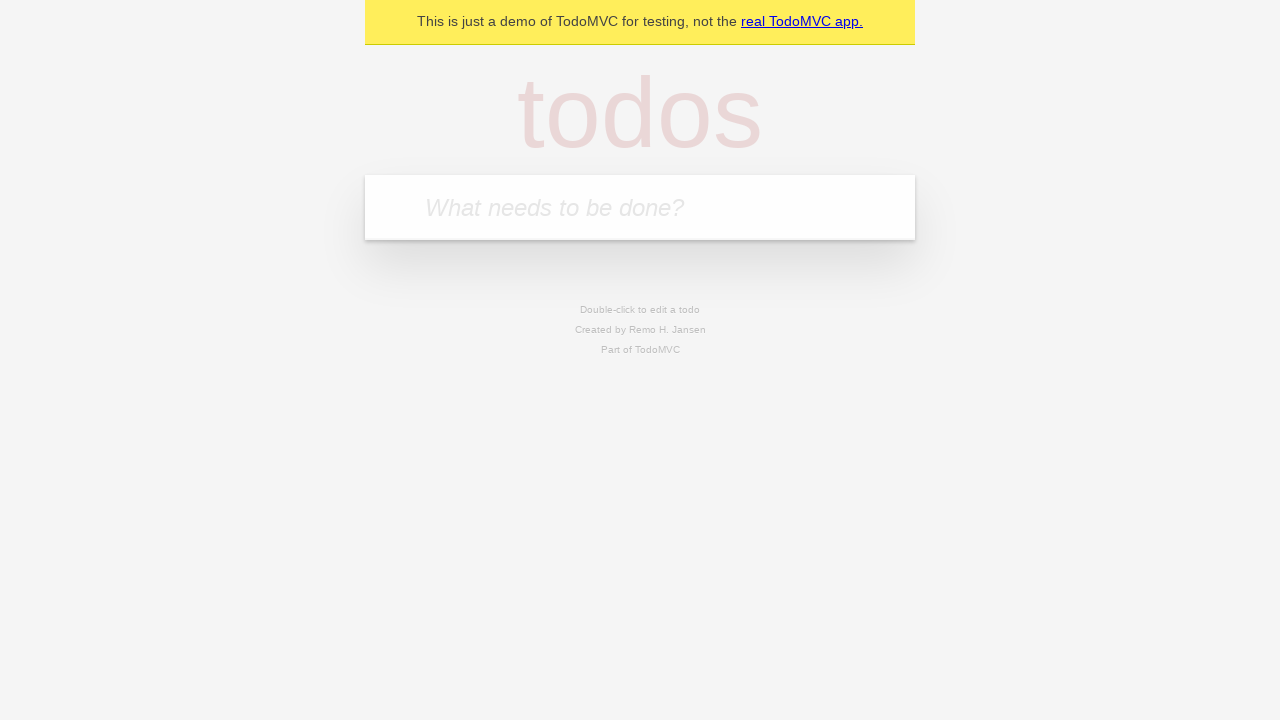

Filled todo input field with 'buy some cheese' on input.new-todo
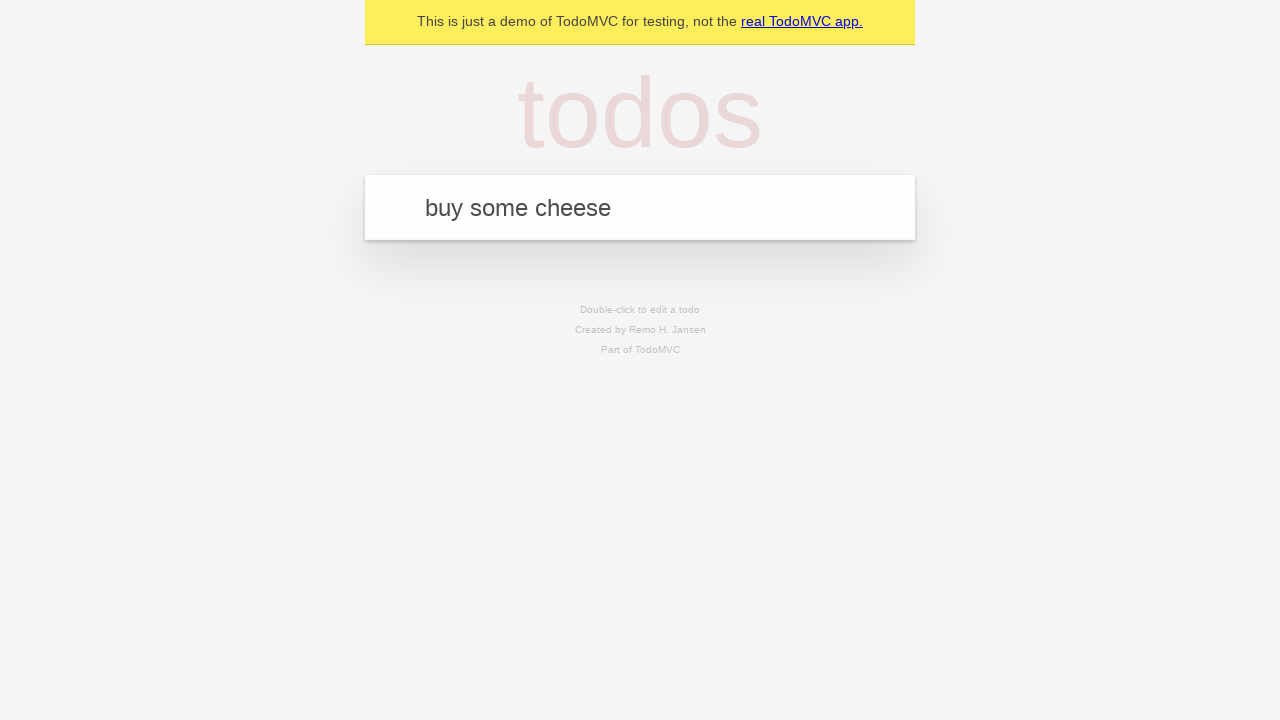

Pressed Enter to add first todo item on input.new-todo
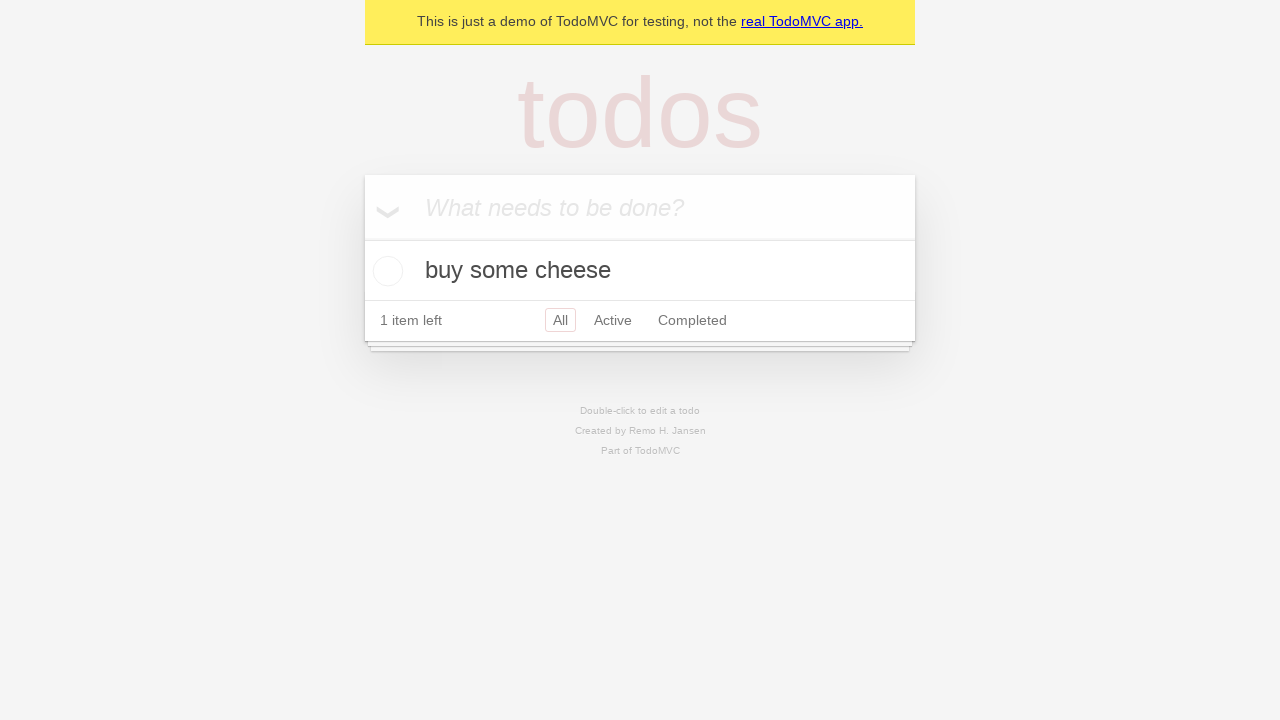

Filled todo input field with 'feed the cat' on input.new-todo
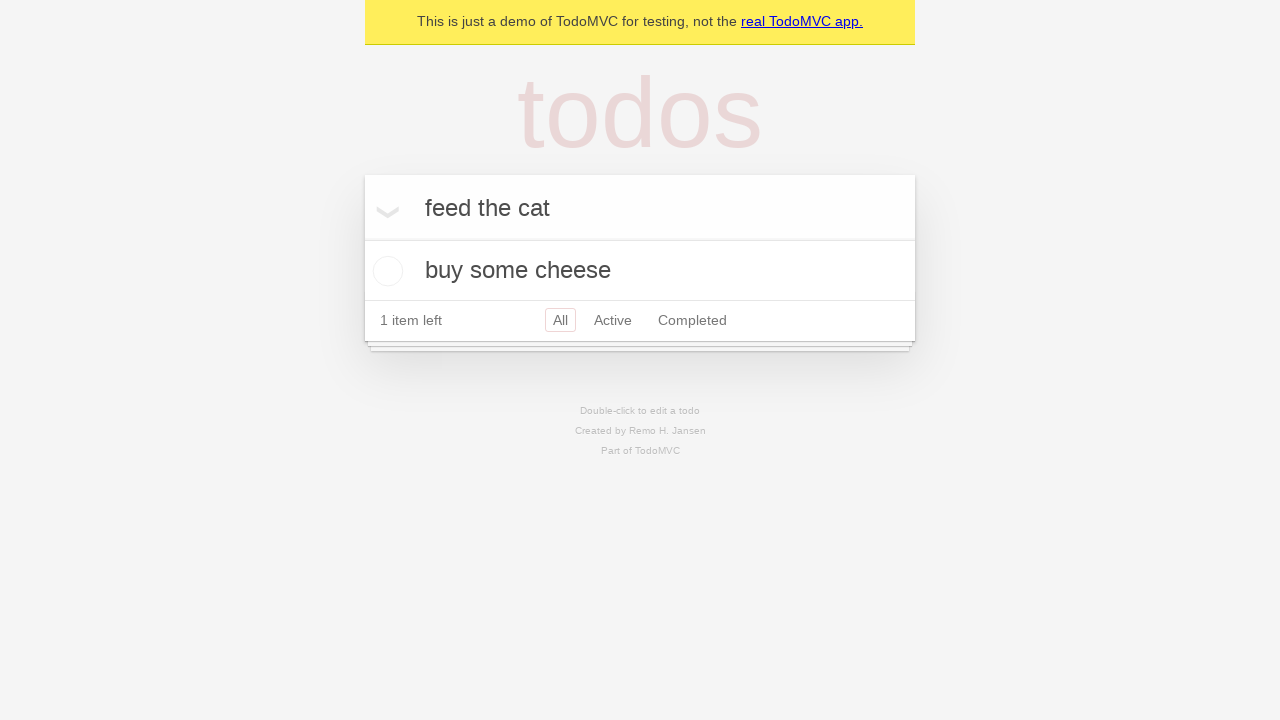

Pressed Enter to add second todo item on input.new-todo
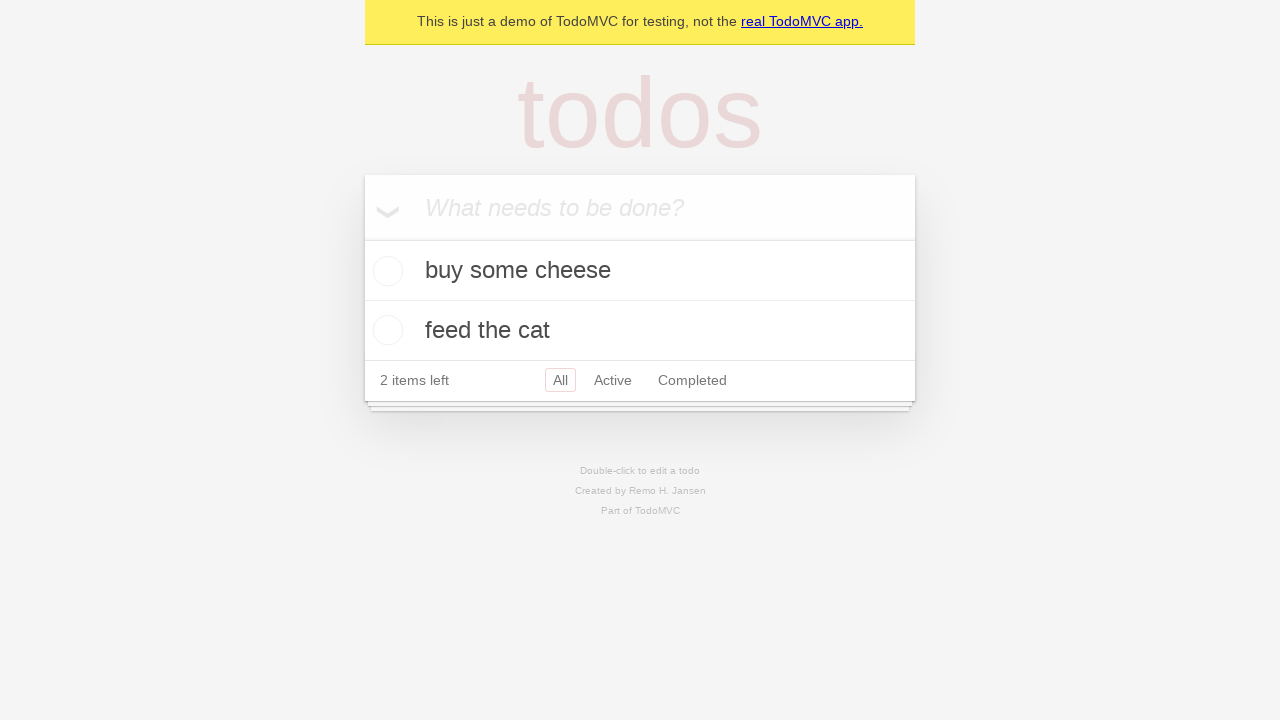

Filled todo input field with 'book a doctors appointment' on input.new-todo
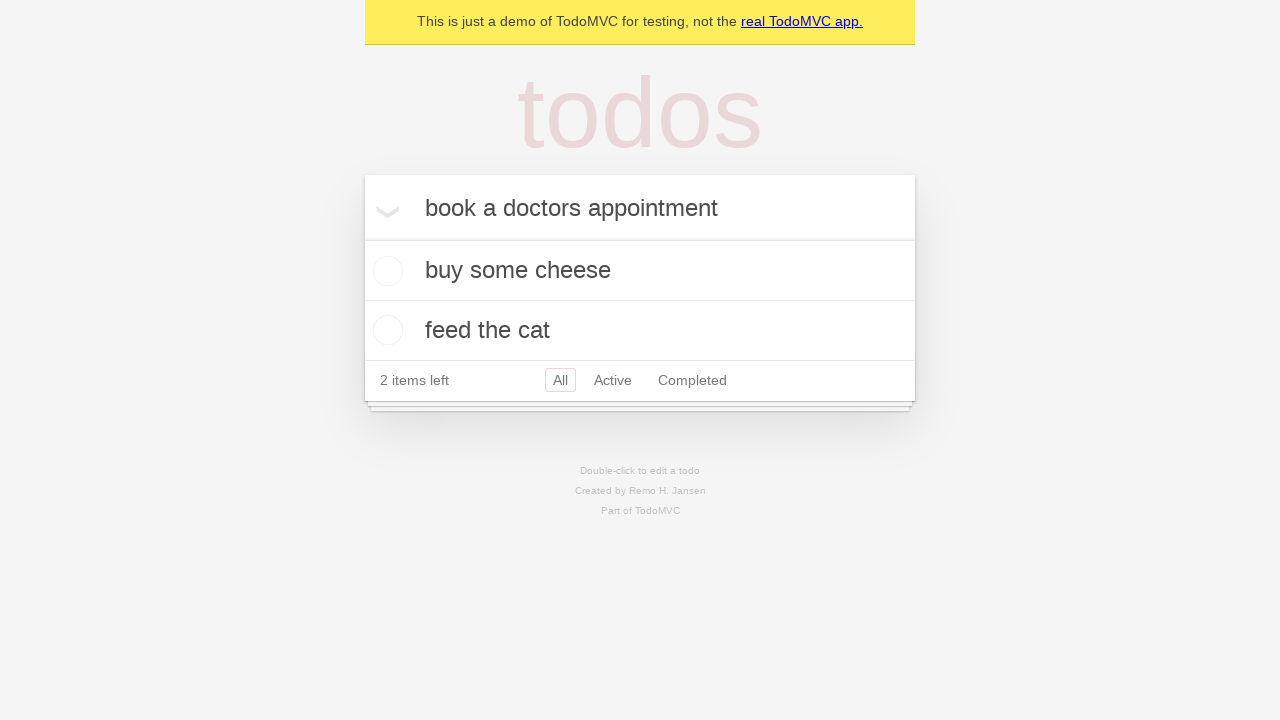

Pressed Enter to add third todo item on input.new-todo
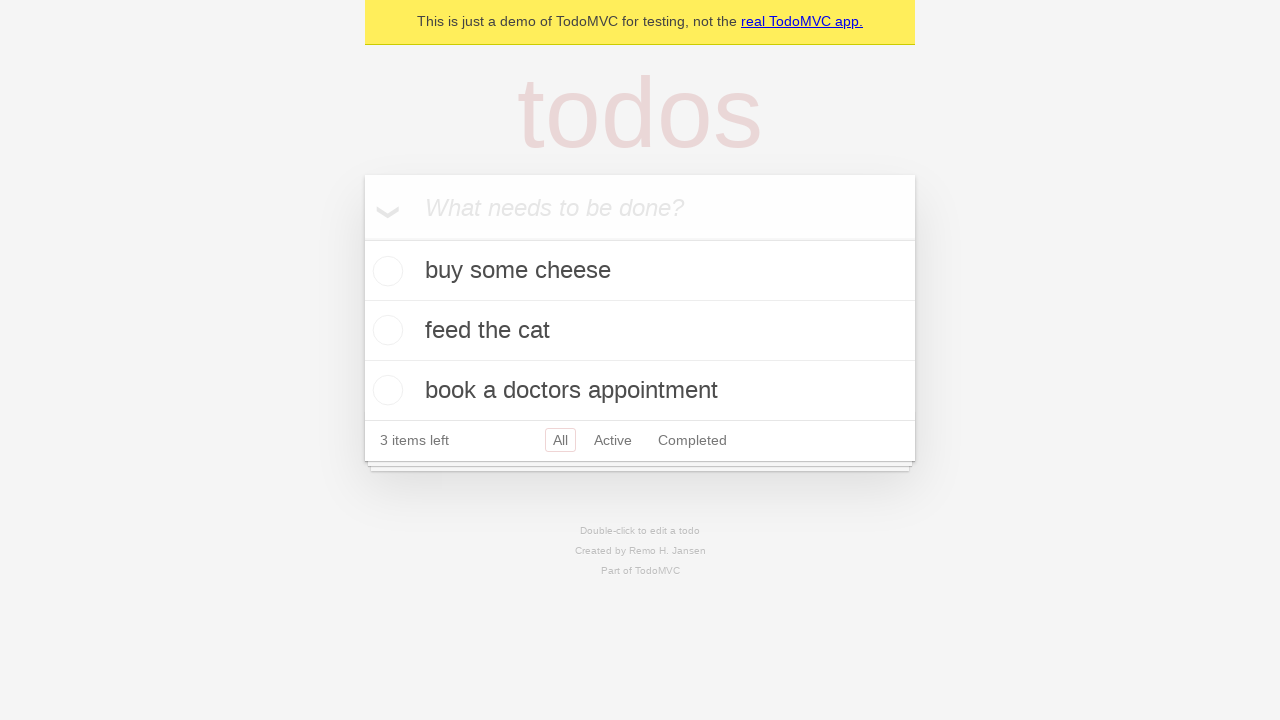

Verified first todo item 'buy some cheese' is visible
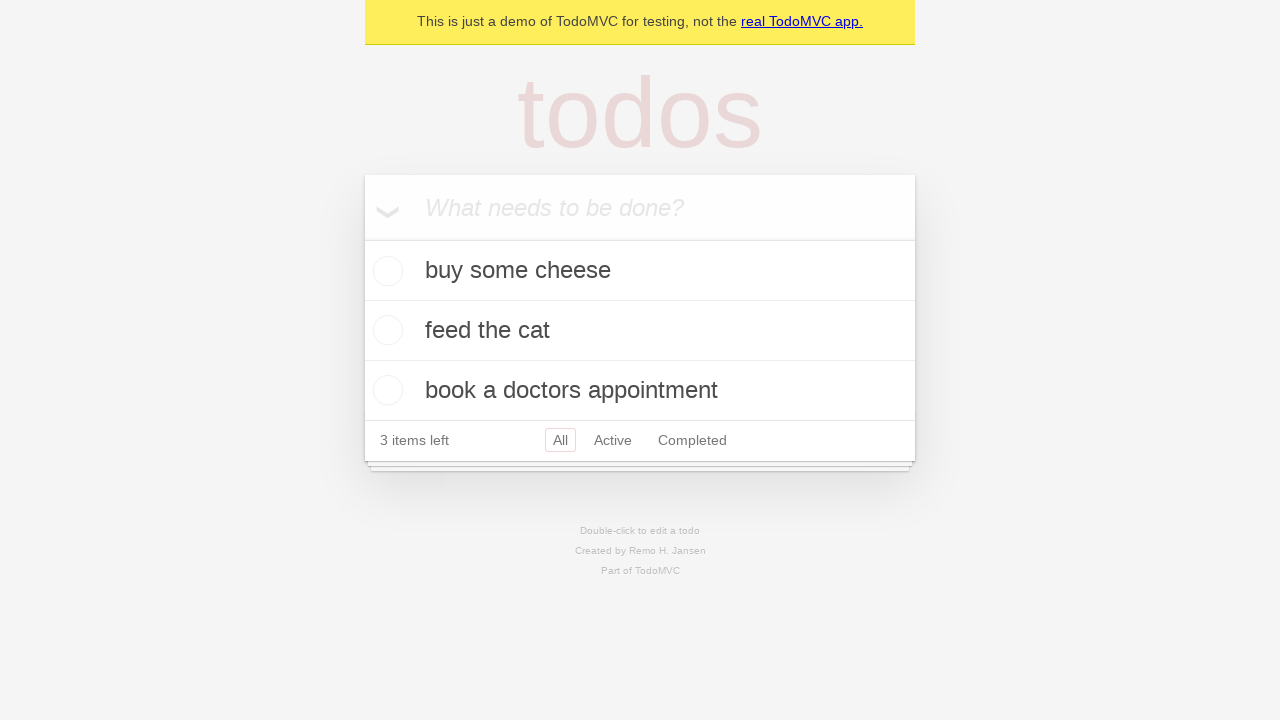

Verified second todo item 'feed the cat' is visible
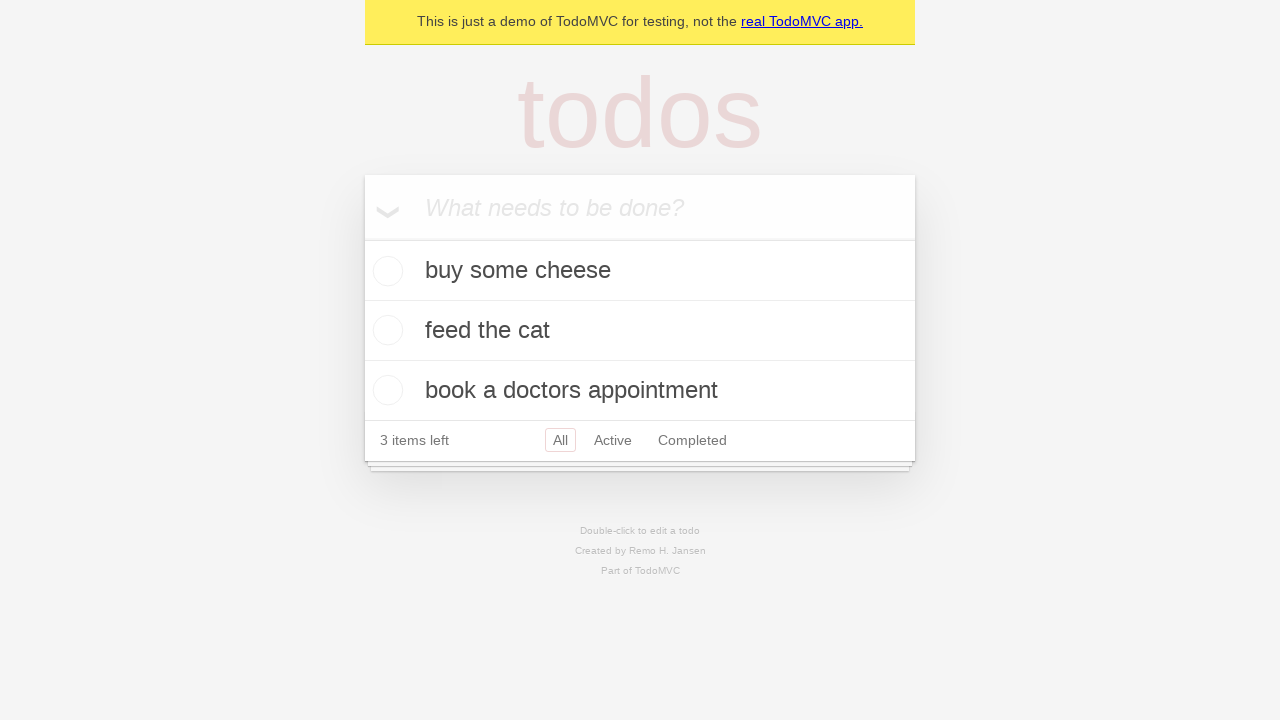

Verified third todo item 'book a doctors appointment' is visible
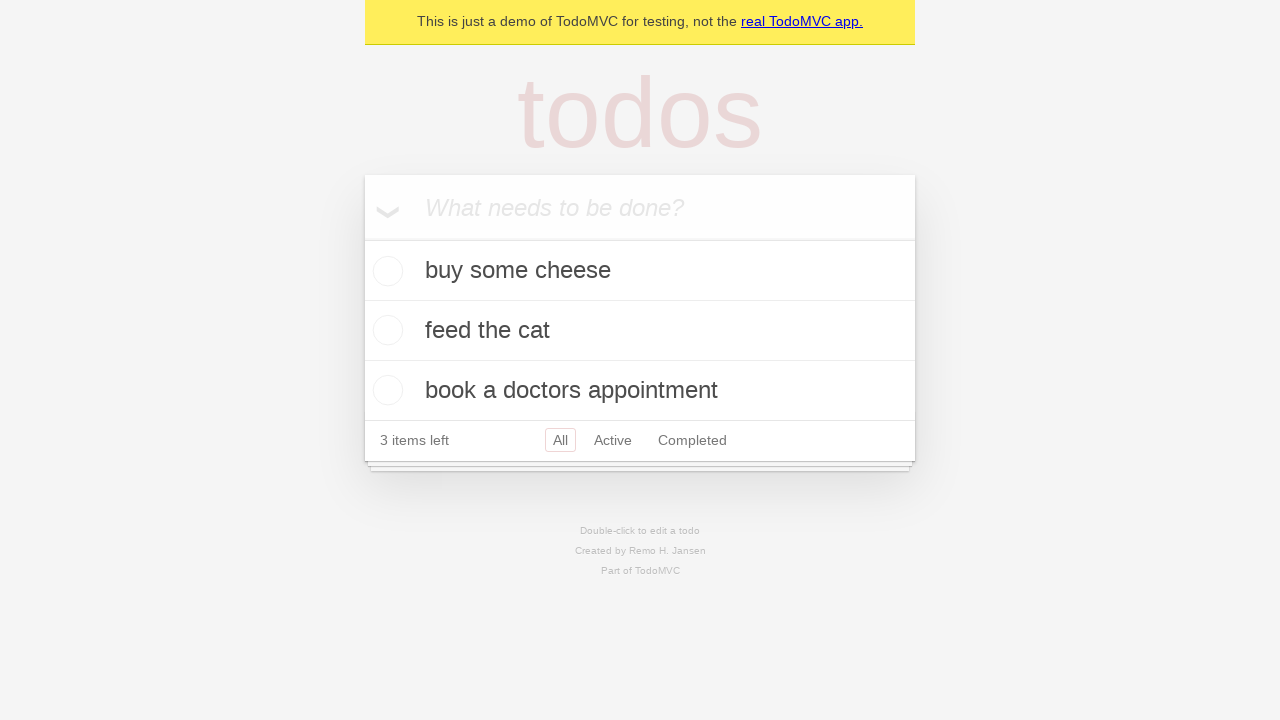

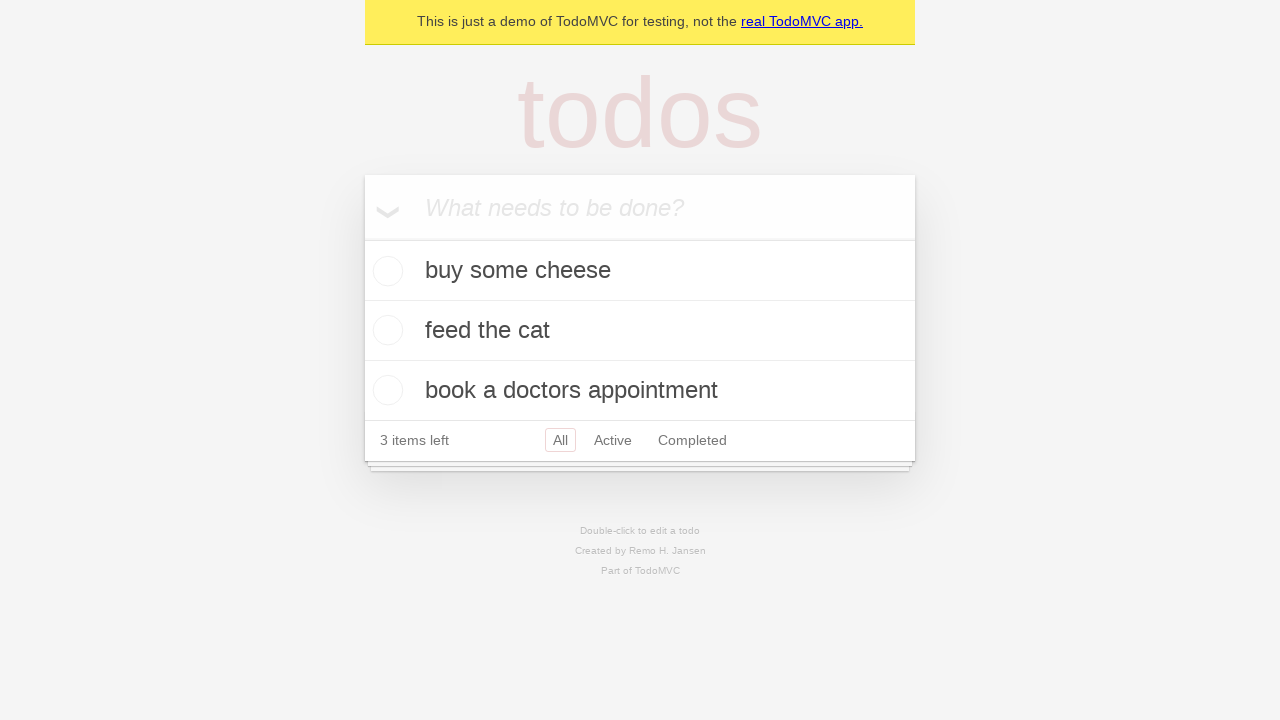